Tests alert handling by clicking an alert button and accepting the alert dialog

Starting URL: http://omayo.blogspot.com/

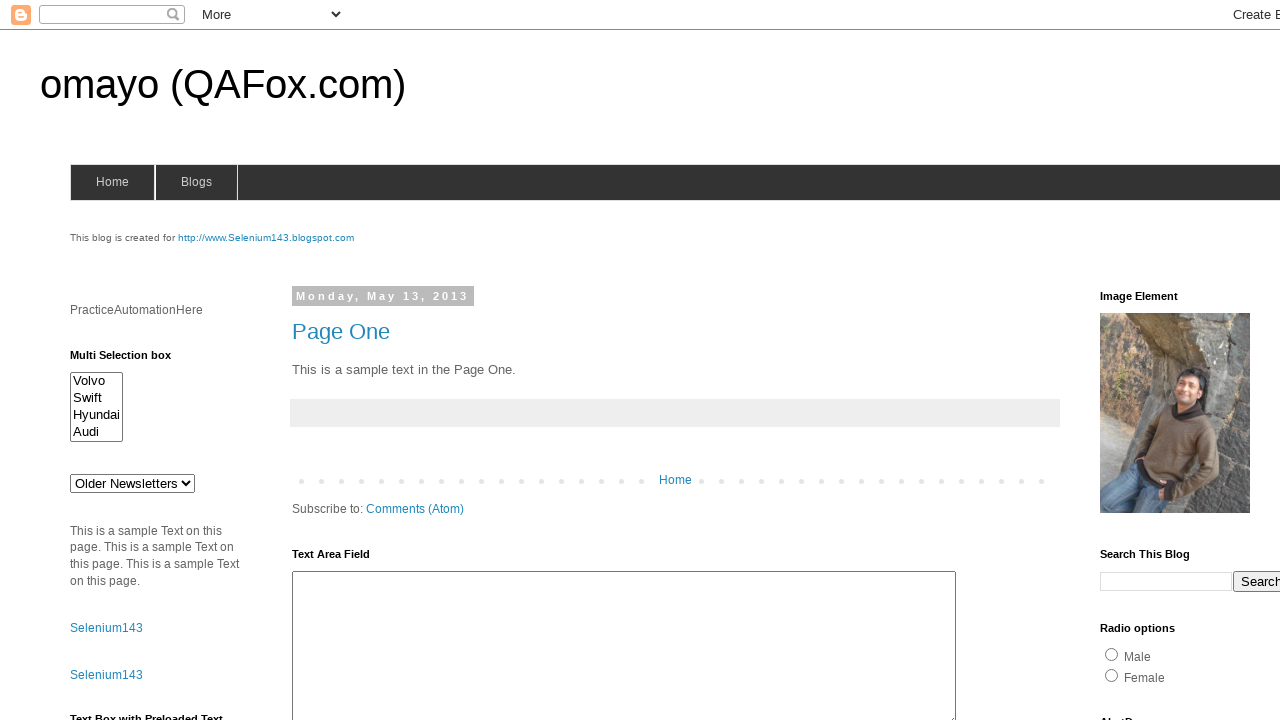

Clicked the alert button at (1154, 361) on #alert1
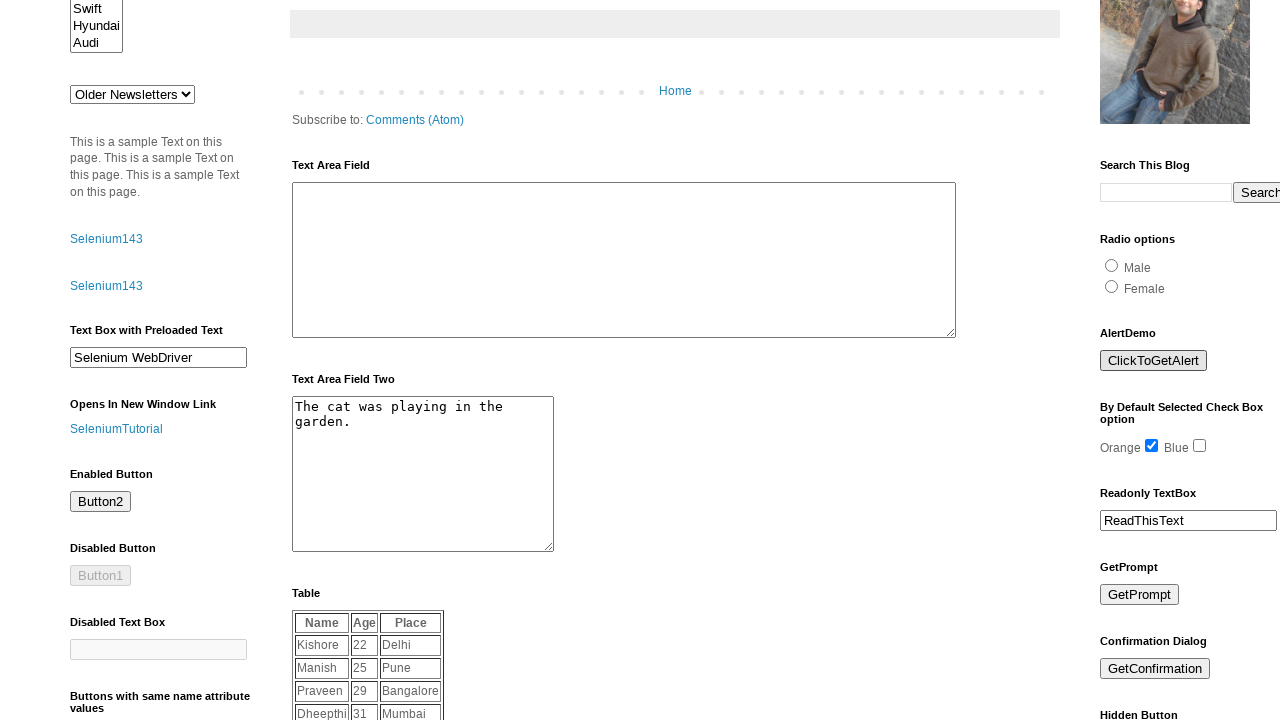

Set up dialog handler to accept alert
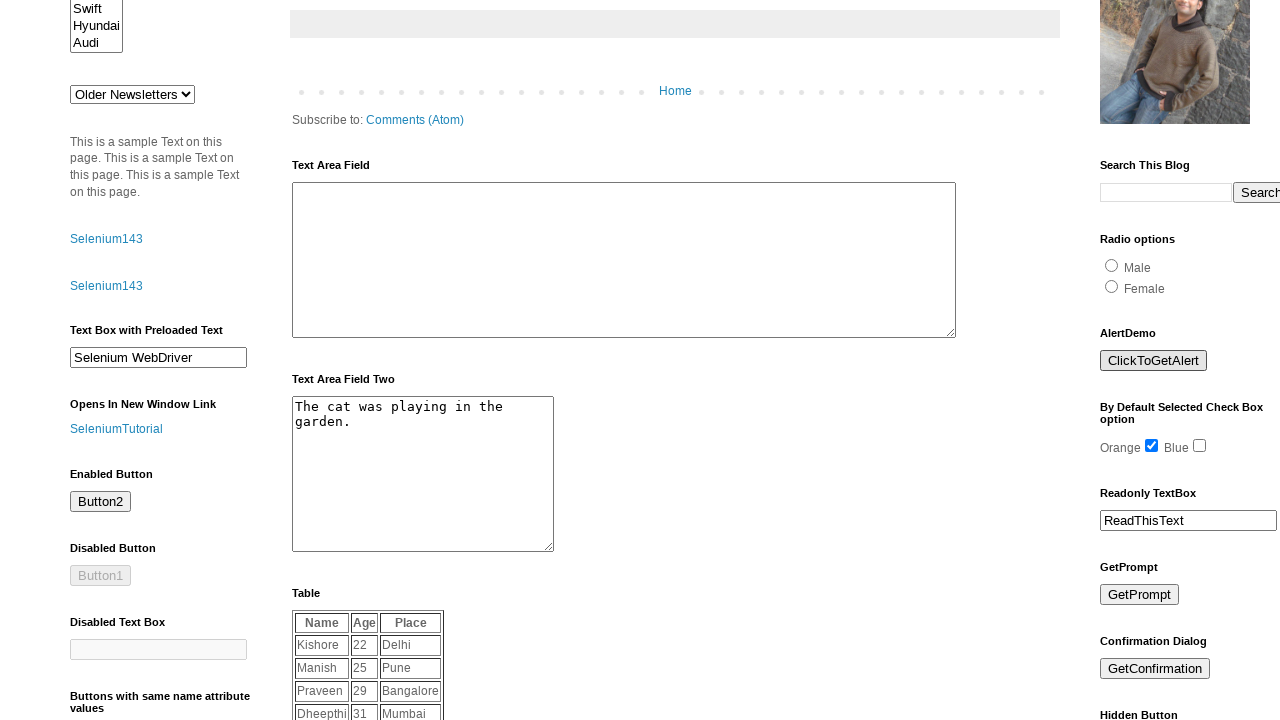

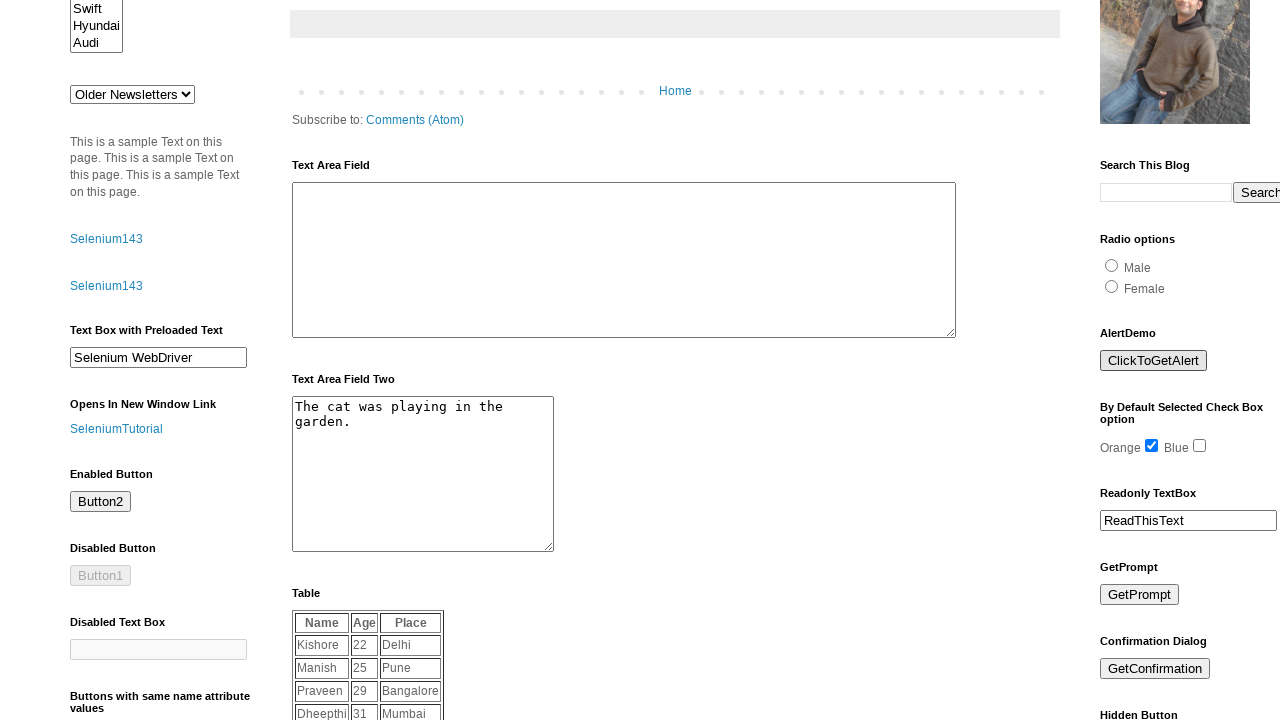